Tests bank manager login functionality including adding a new customer and opening an account

Starting URL: https://www.globalsqa.com/angularJs-protractor/BankingProject/#/login

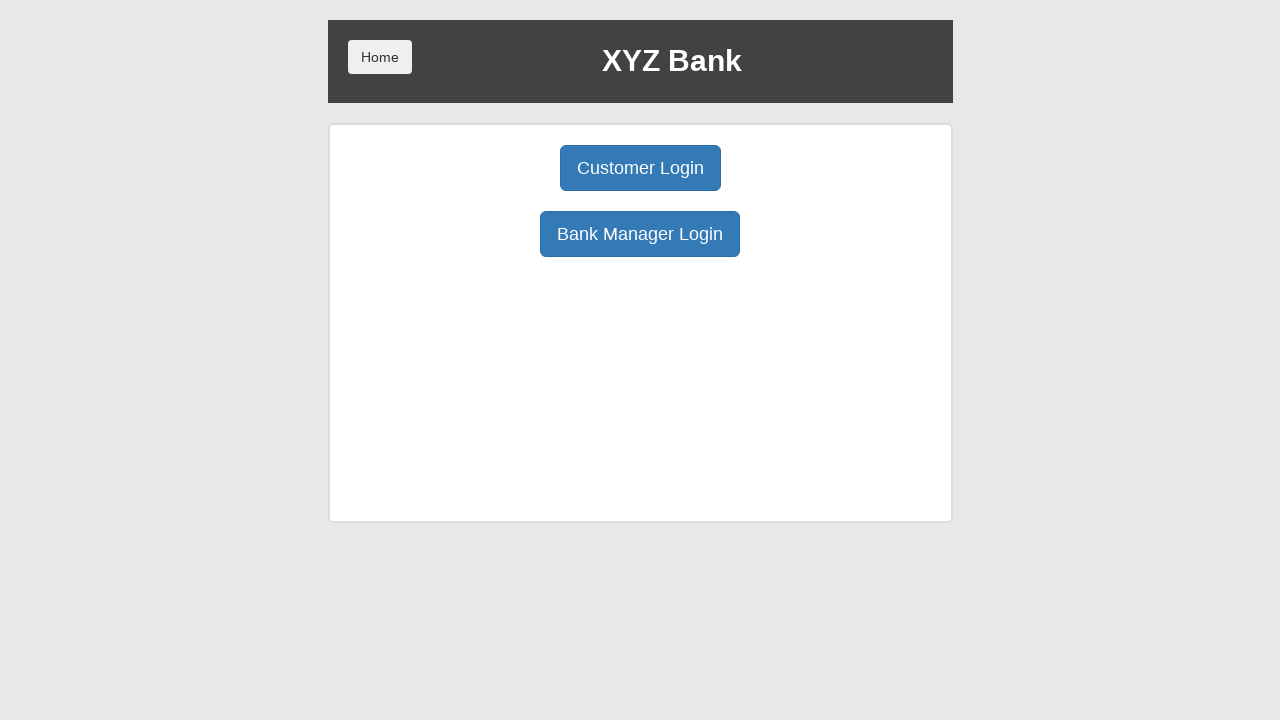

Clicked Bank Manager Login button at (640, 234) on button:has-text('Bank Manager Login')
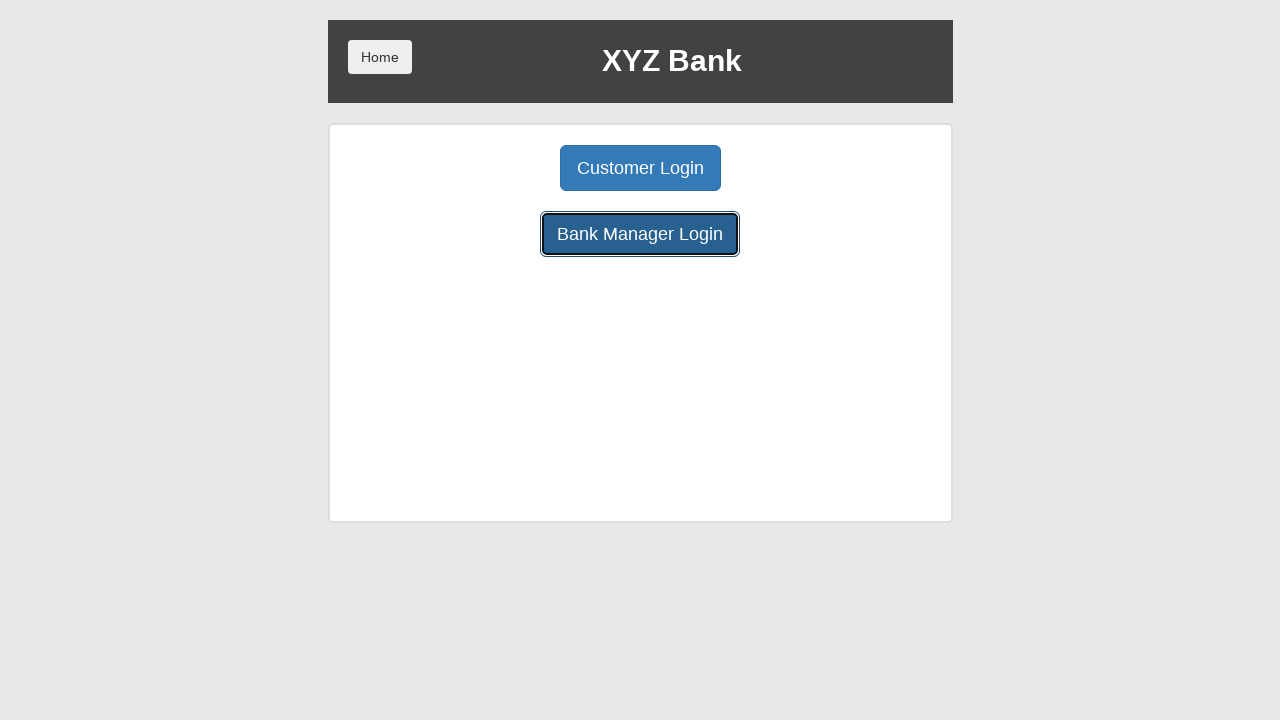

Clicked Add Customer button at (502, 168) on button:has-text('Add Customer')
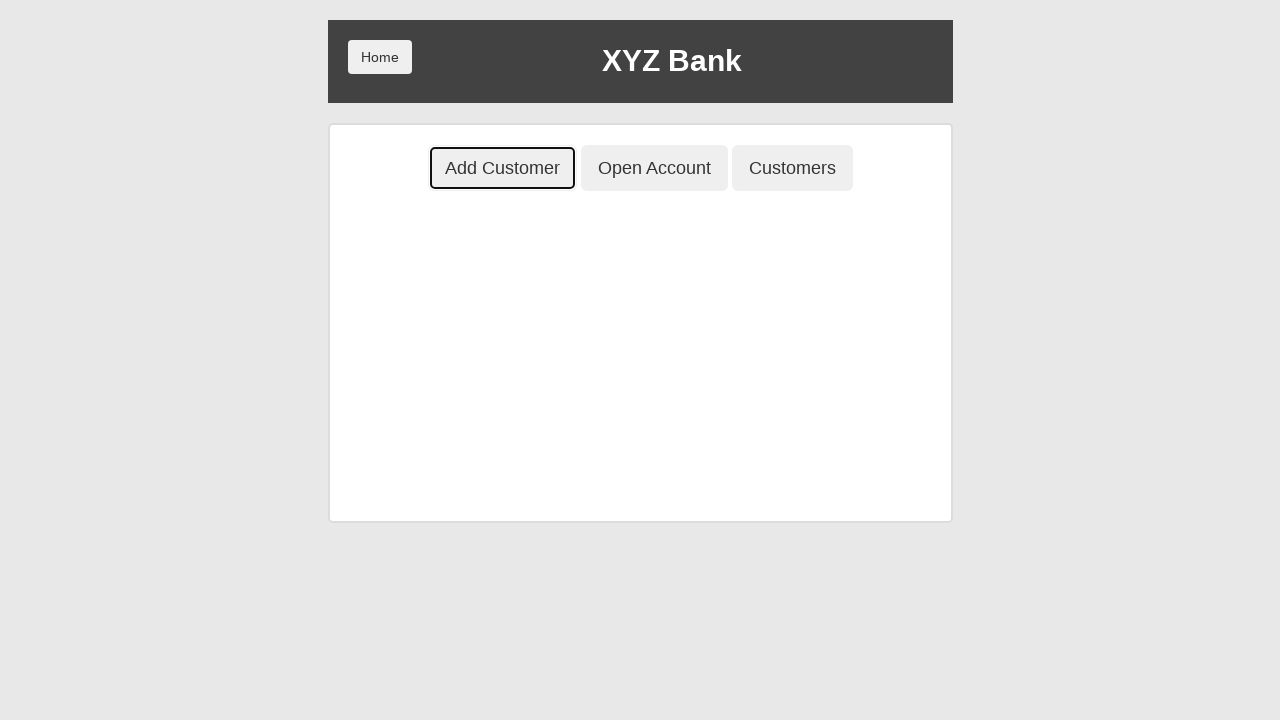

Filled First Name field with 'John' on input[placeholder='First Name']
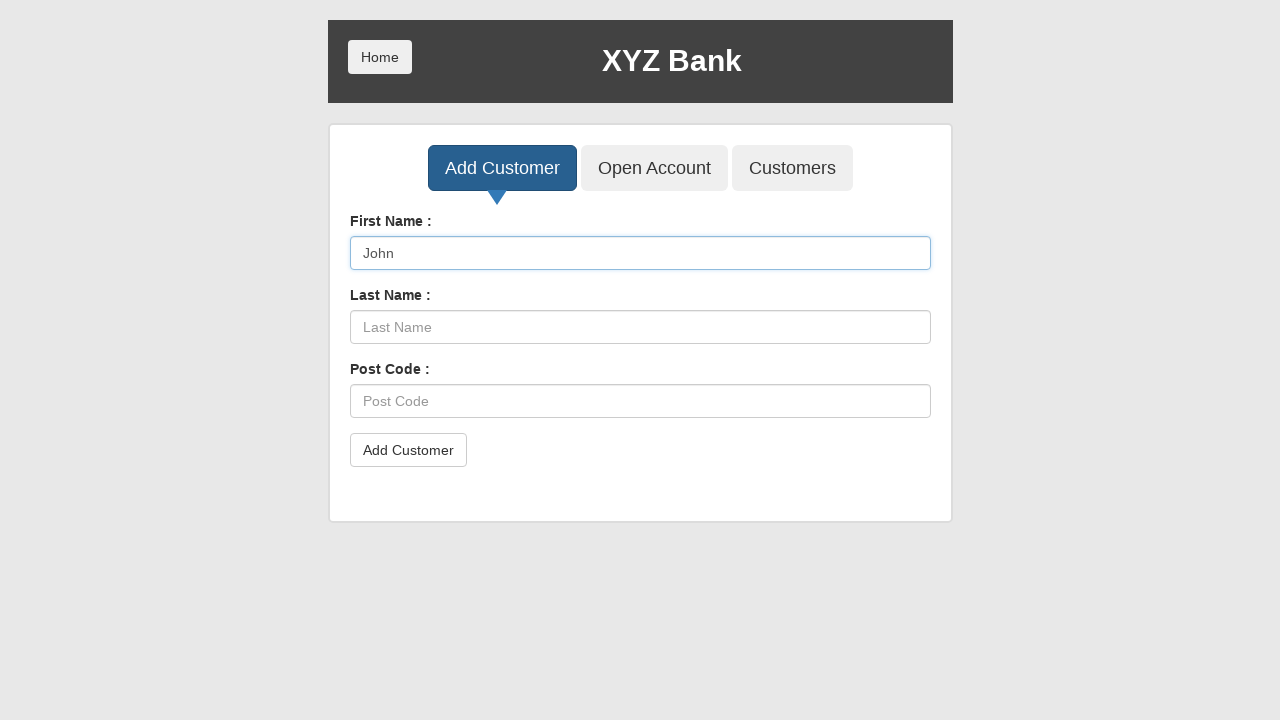

Filled Last Name field with 'Smith' on input[placeholder='Last Name']
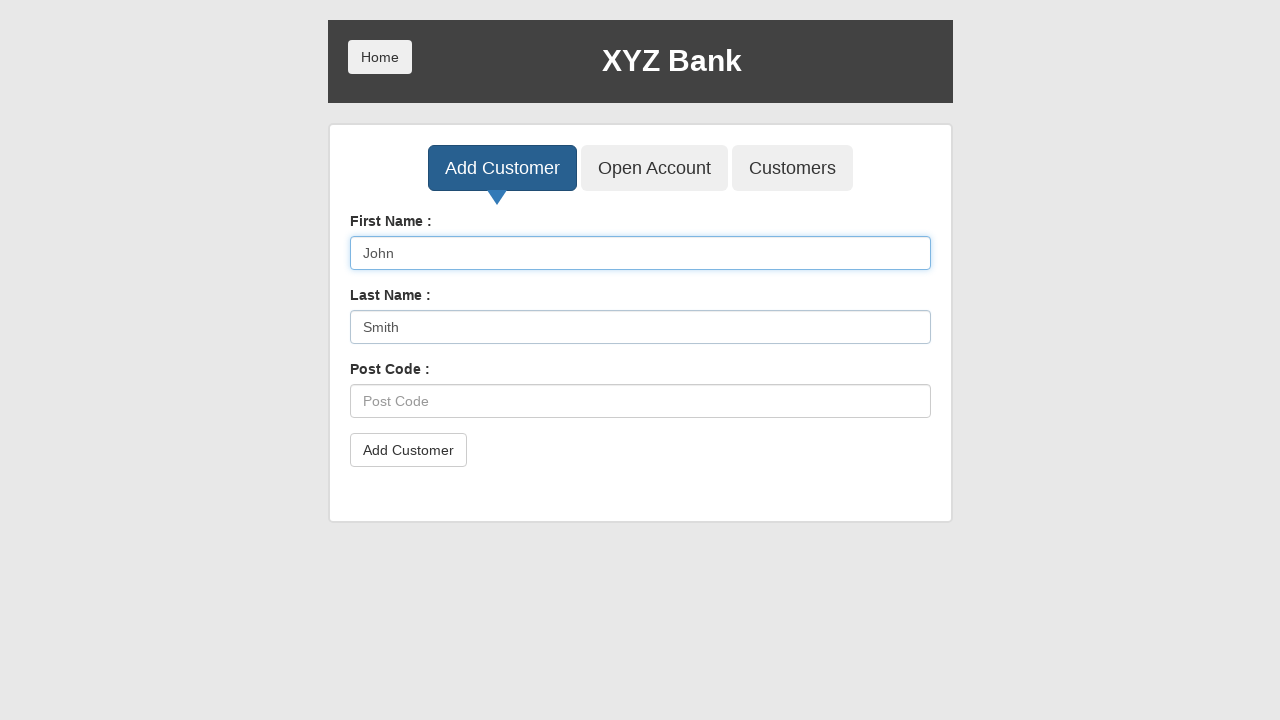

Filled Post Code field with '12345' on input[placeholder='Post Code']
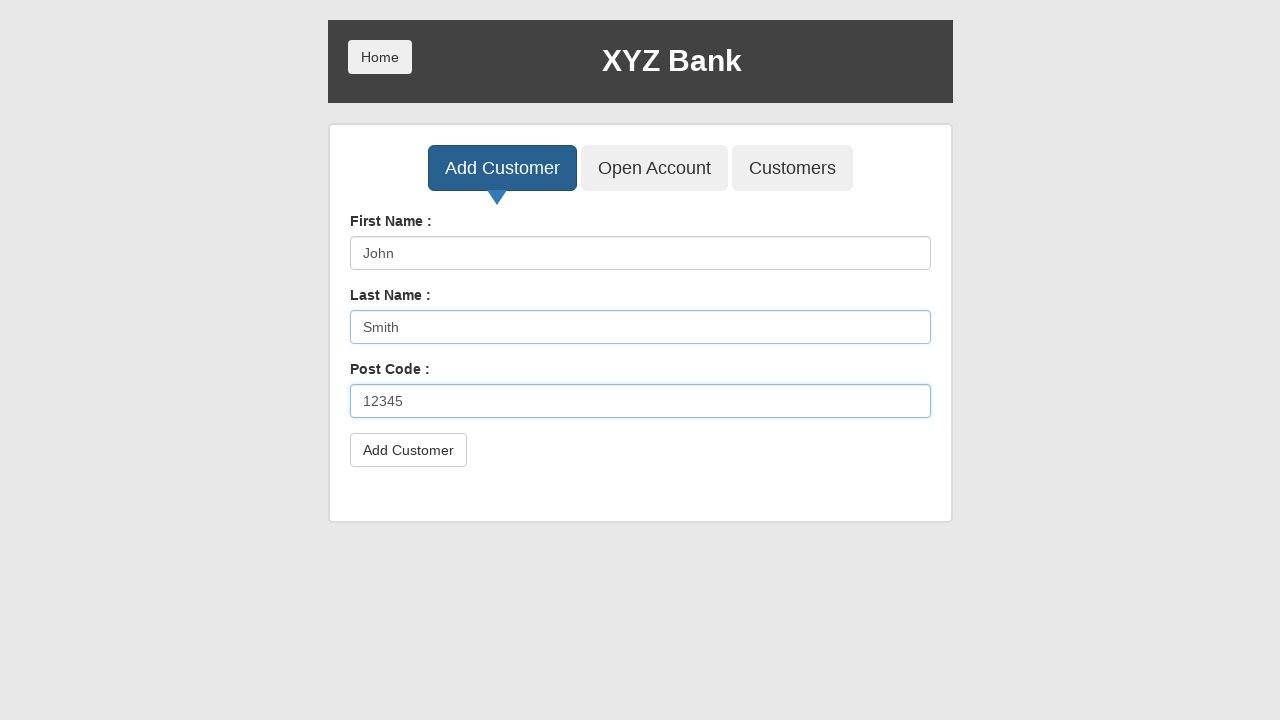

Clicked submit button to add customer at (408, 450) on button[type='submit']
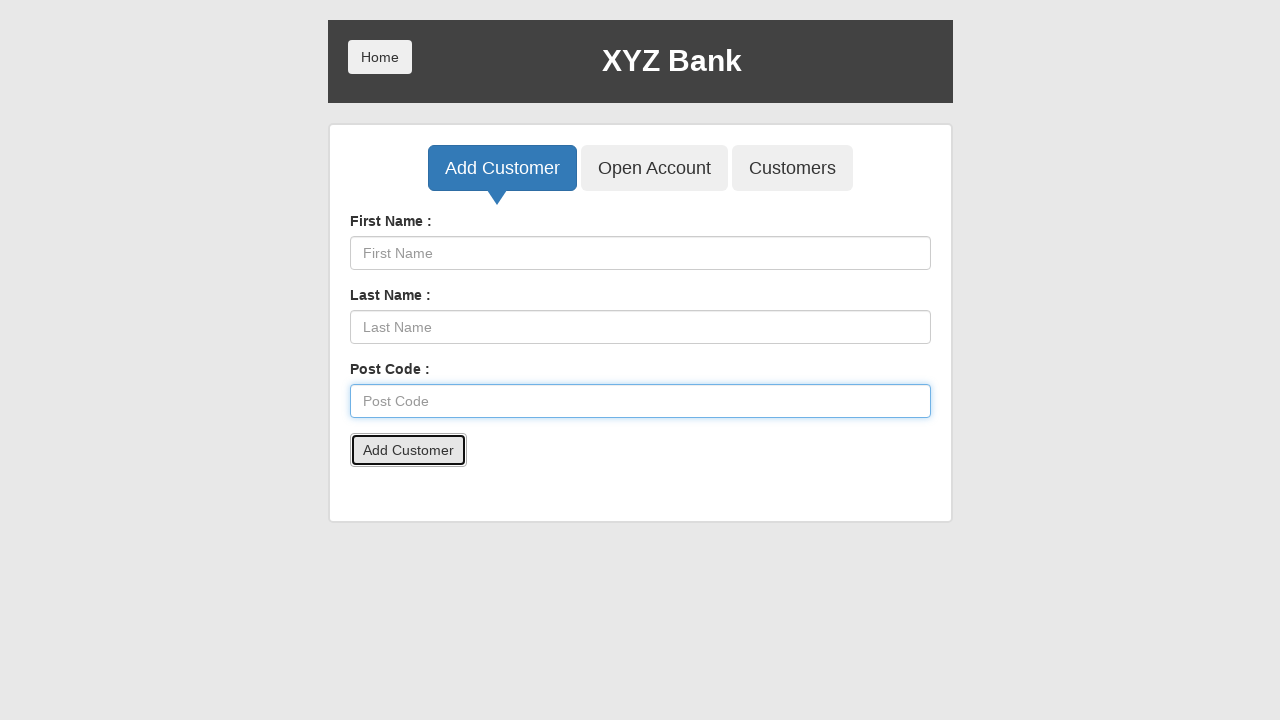

Set up dialog handler to accept alerts
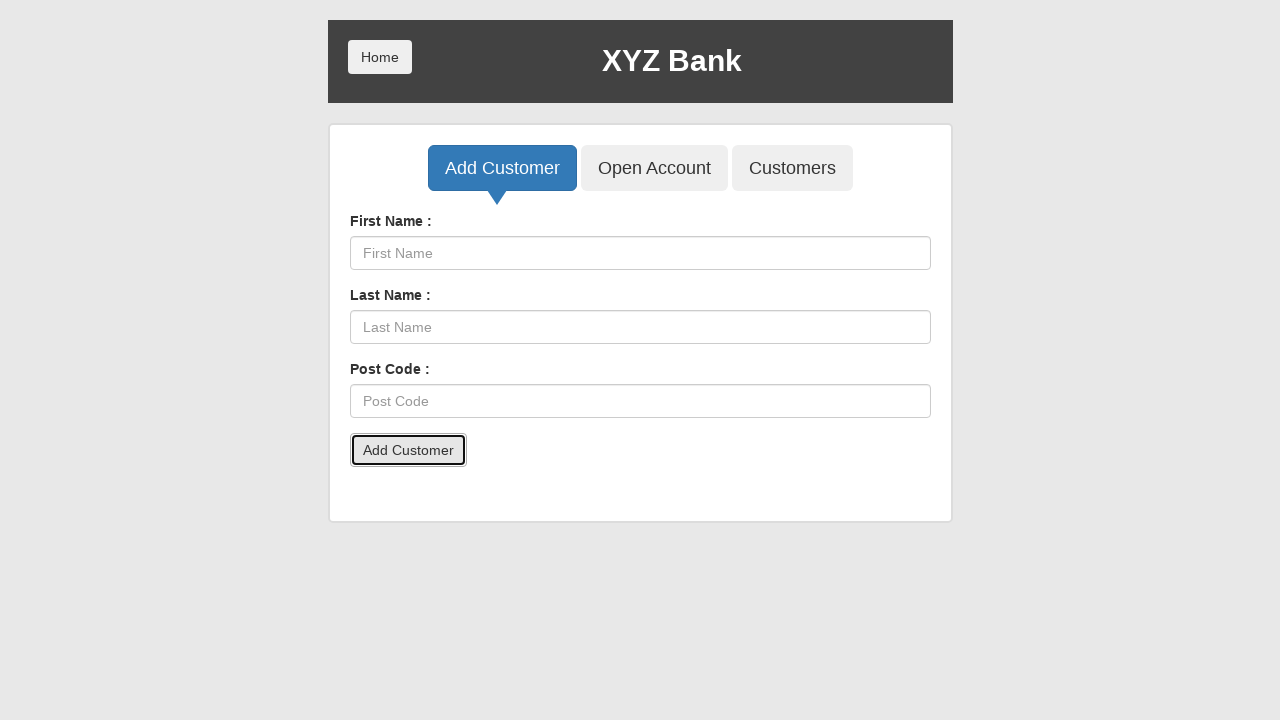

Clicked Home button at (380, 57) on button:has-text('Home')
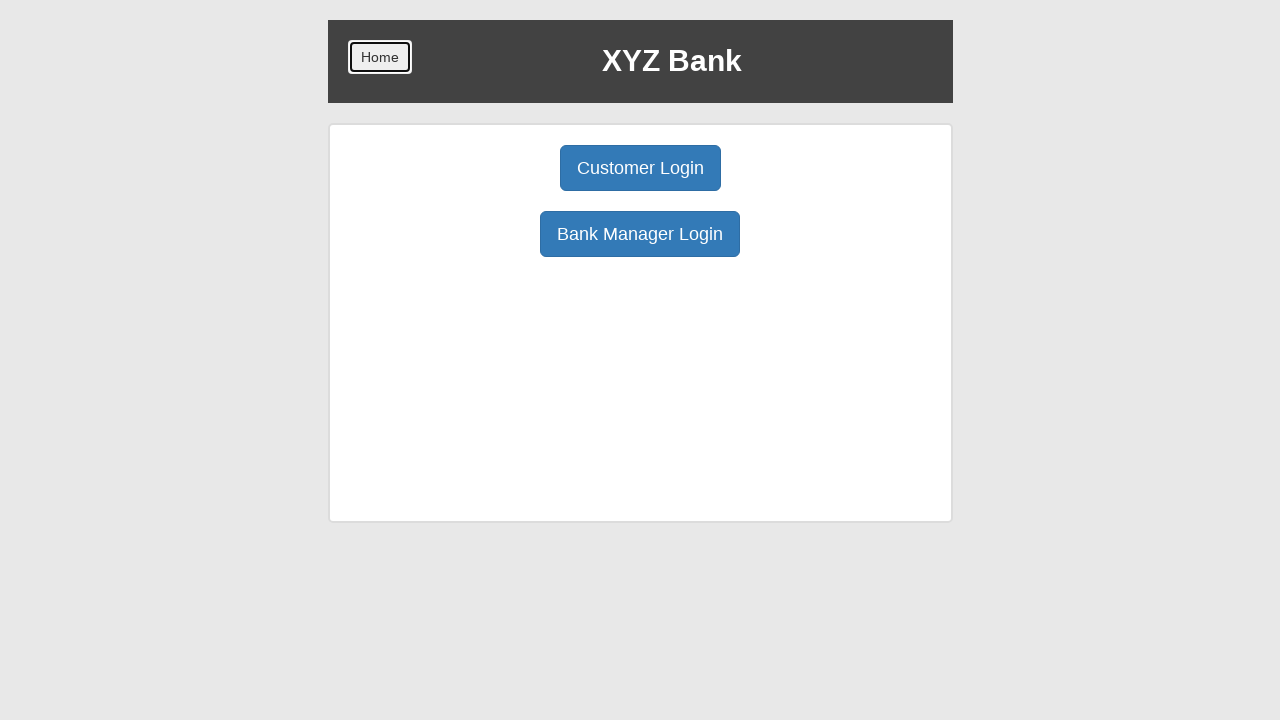

Clicked Bank Manager Login button again at (640, 234) on button:has-text('Bank Manager Login')
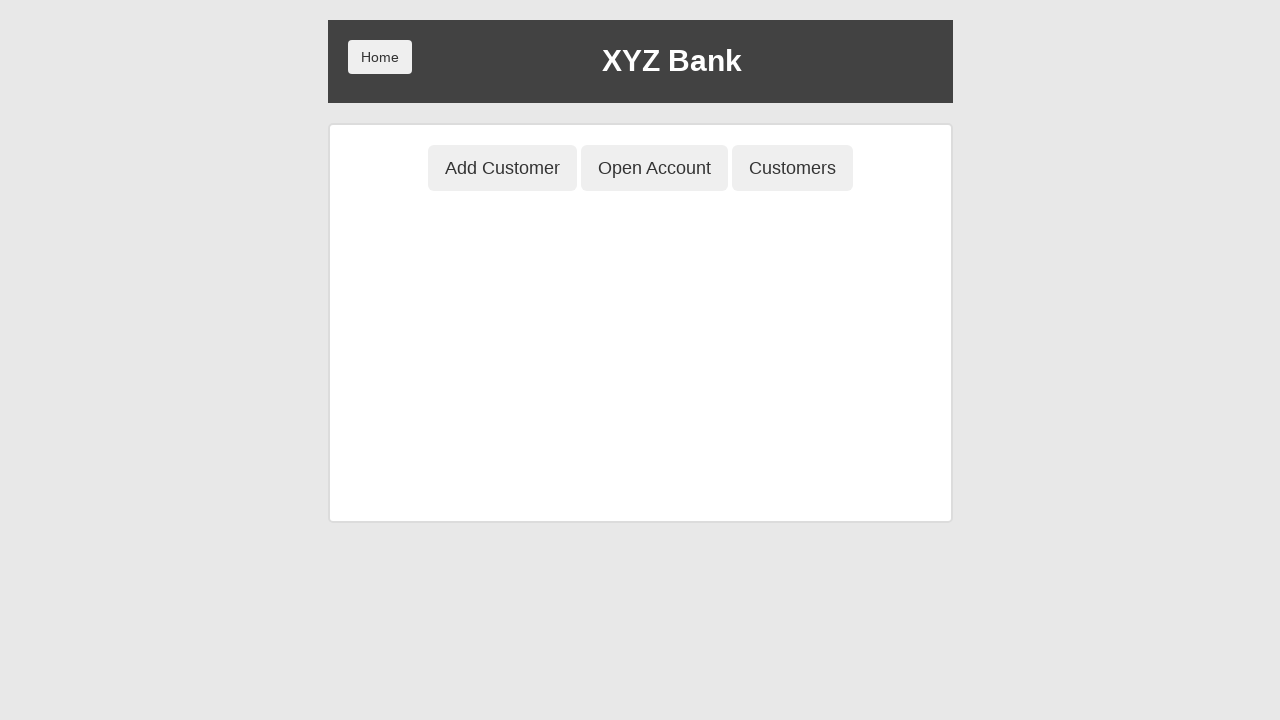

Clicked Open Account button at (654, 168) on button:has-text('Open Account')
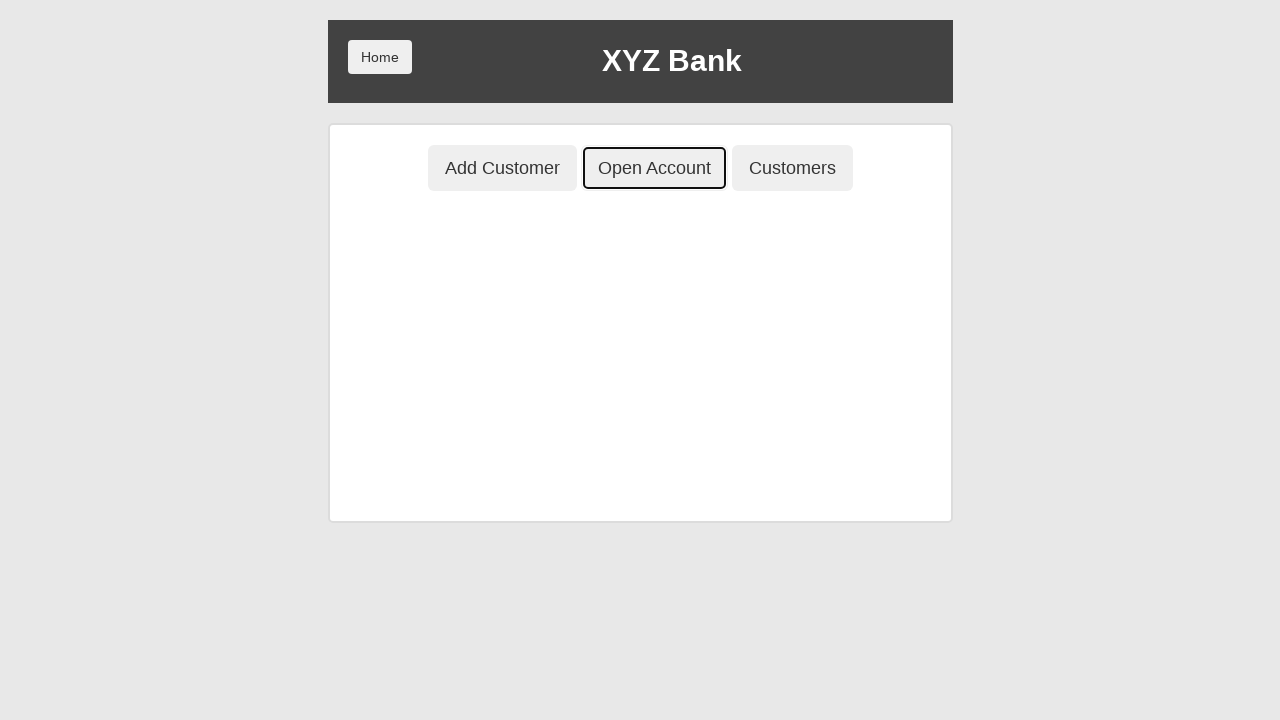

Selected customer from user dropdown (index 1) on select#userSelect
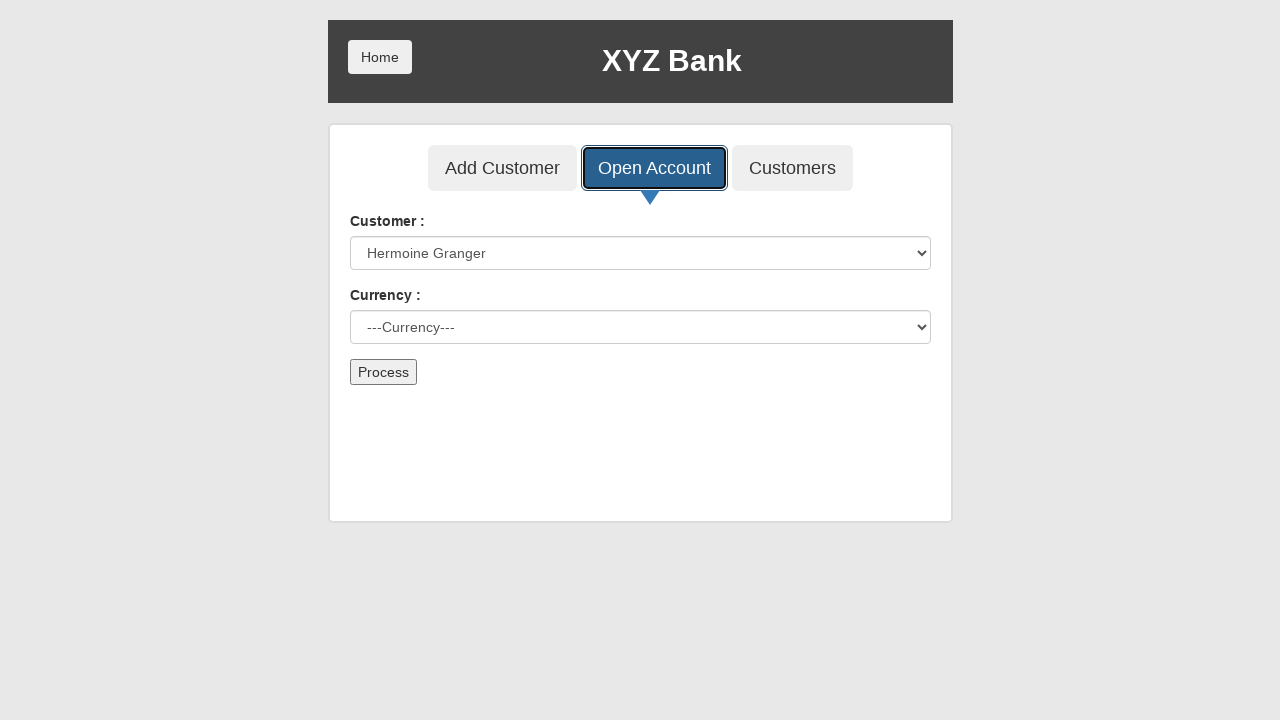

Selected 'Dollar' from currency dropdown on select#currency
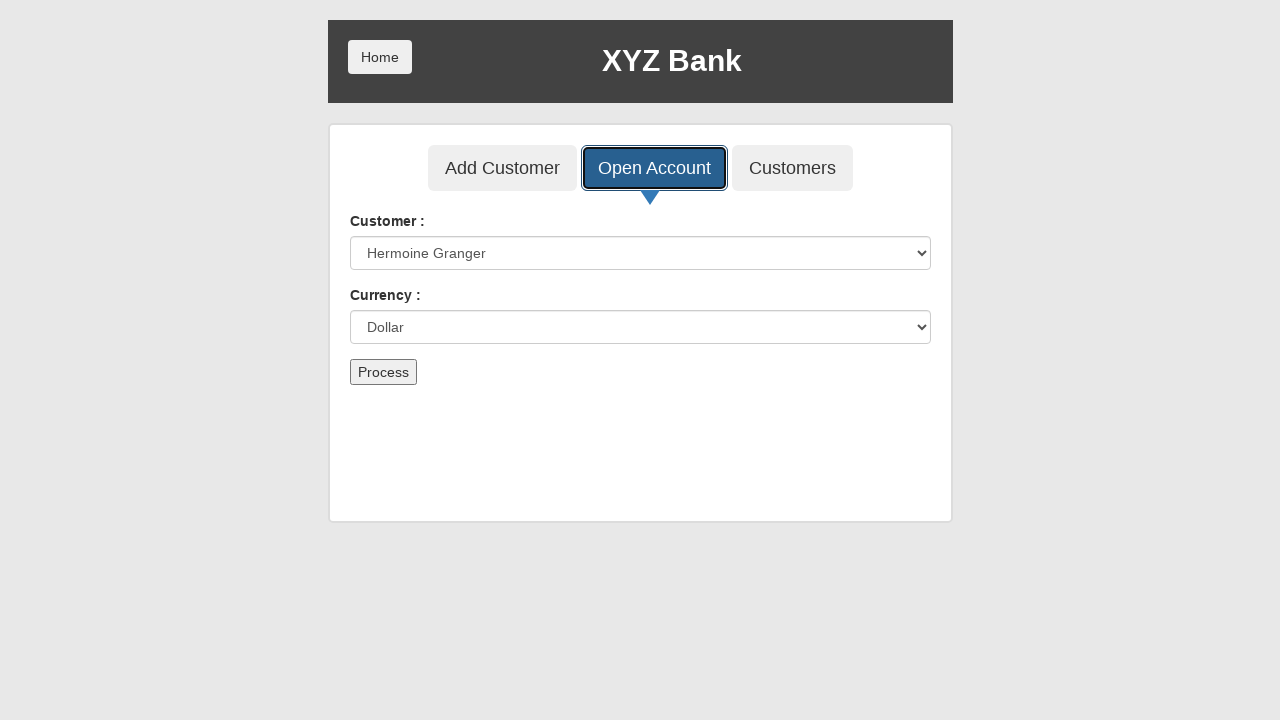

Clicked Process button to open account at (383, 372) on button[type='submit']
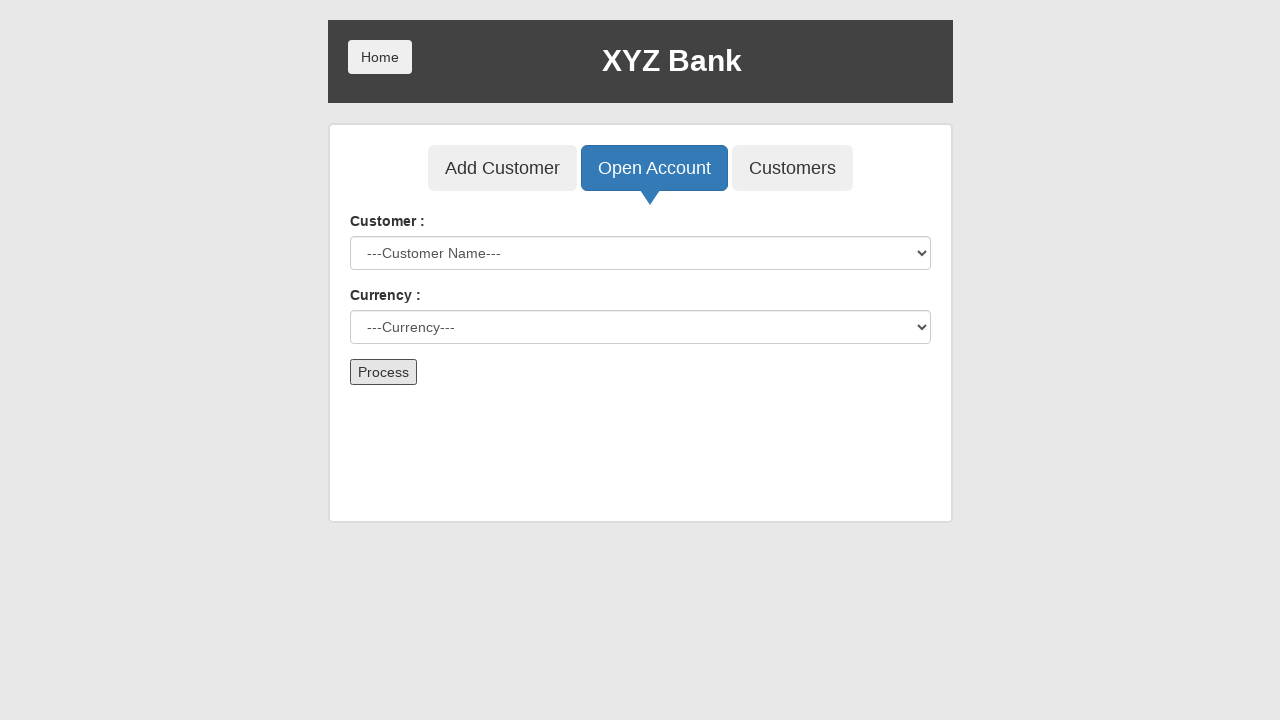

Clicked Customers button at (792, 168) on button:has-text('Customers')
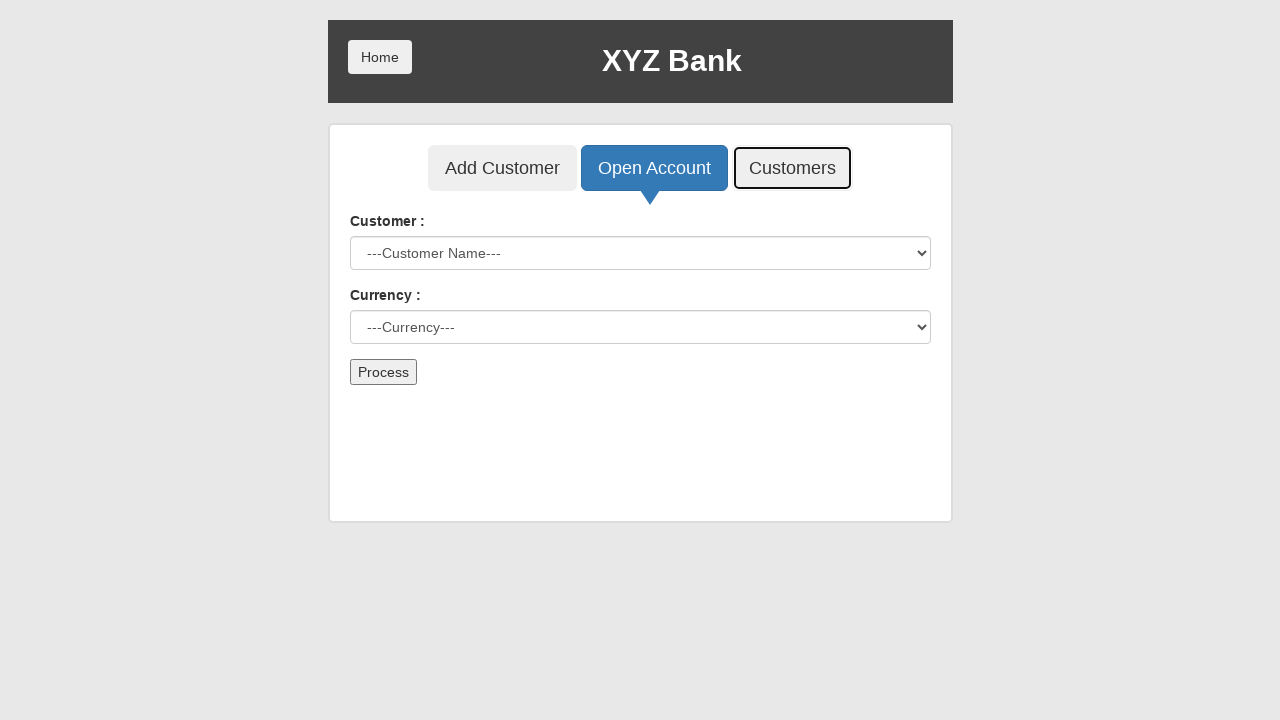

Clicked Home button at (380, 57) on button:has-text('Home')
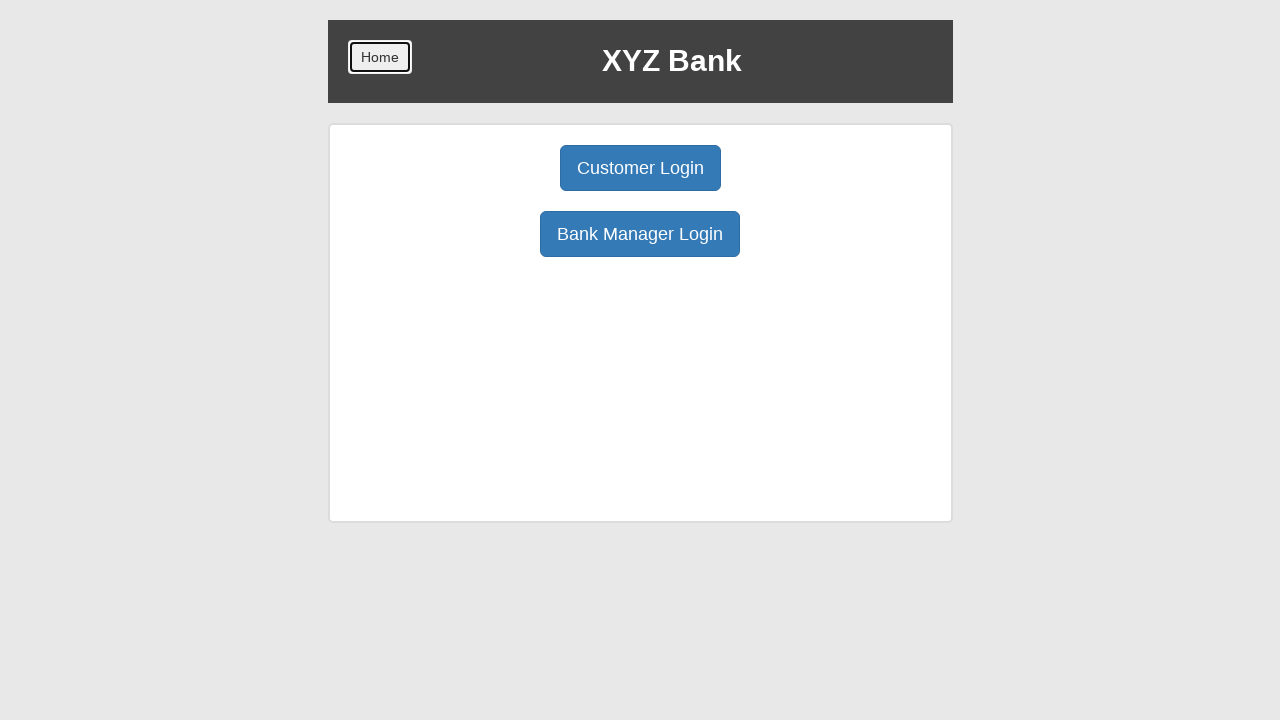

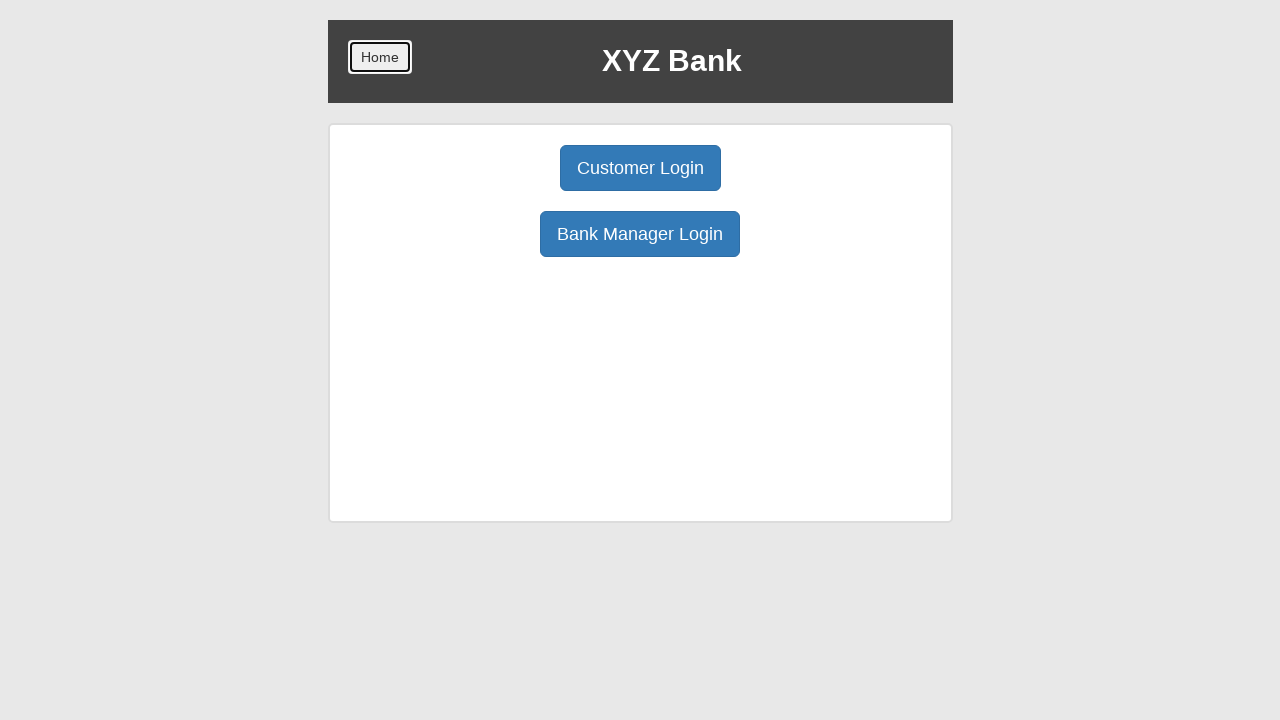